Tests handling of hidden elements by clicking a button to hide a textbox, setting text via JavaScript, then showing the textbox again to verify the text was set.

Starting URL: https://www.letskodeit.com/practice

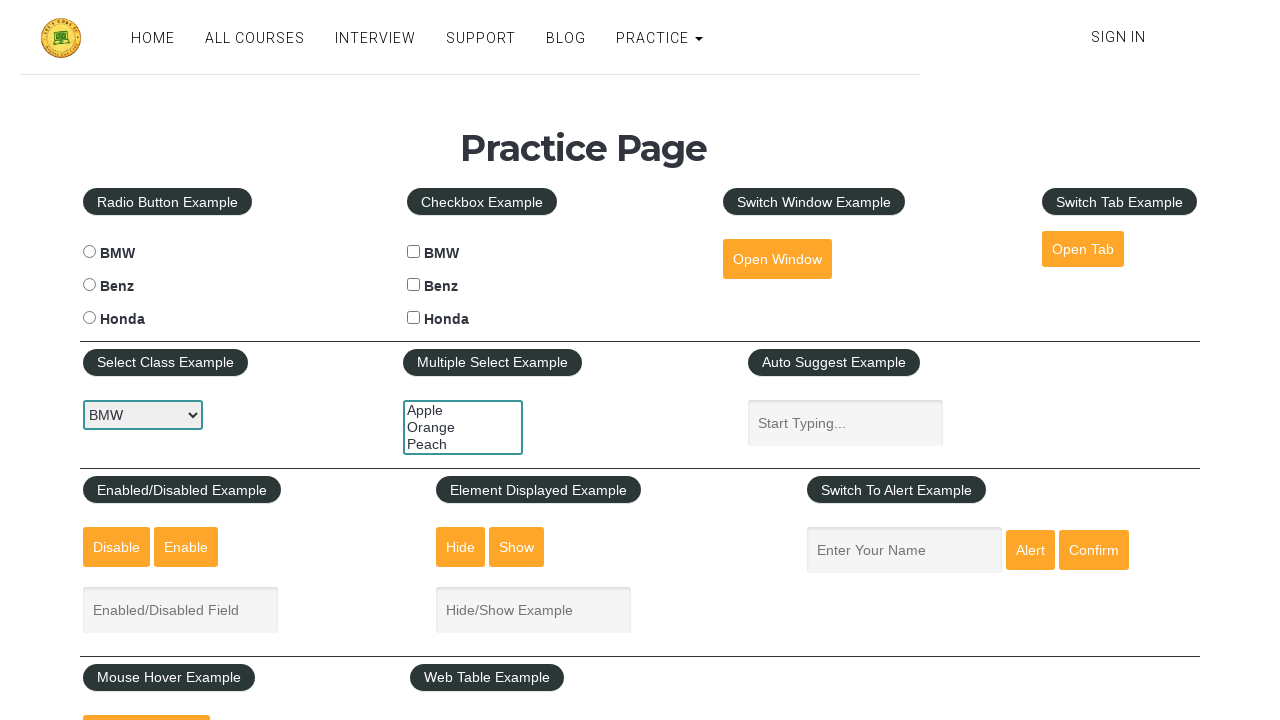

Clicked button to hide the textbox at (461, 547) on #hide-textbox
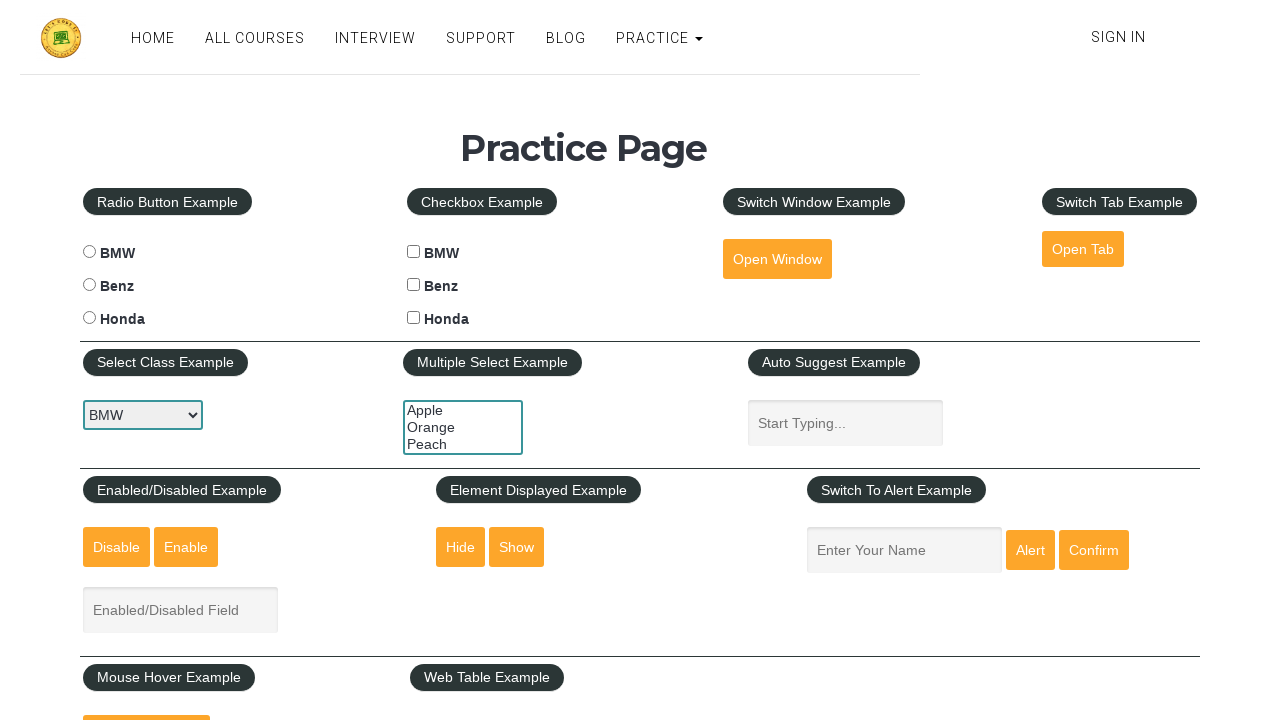

Waited 1 second for hide action to complete
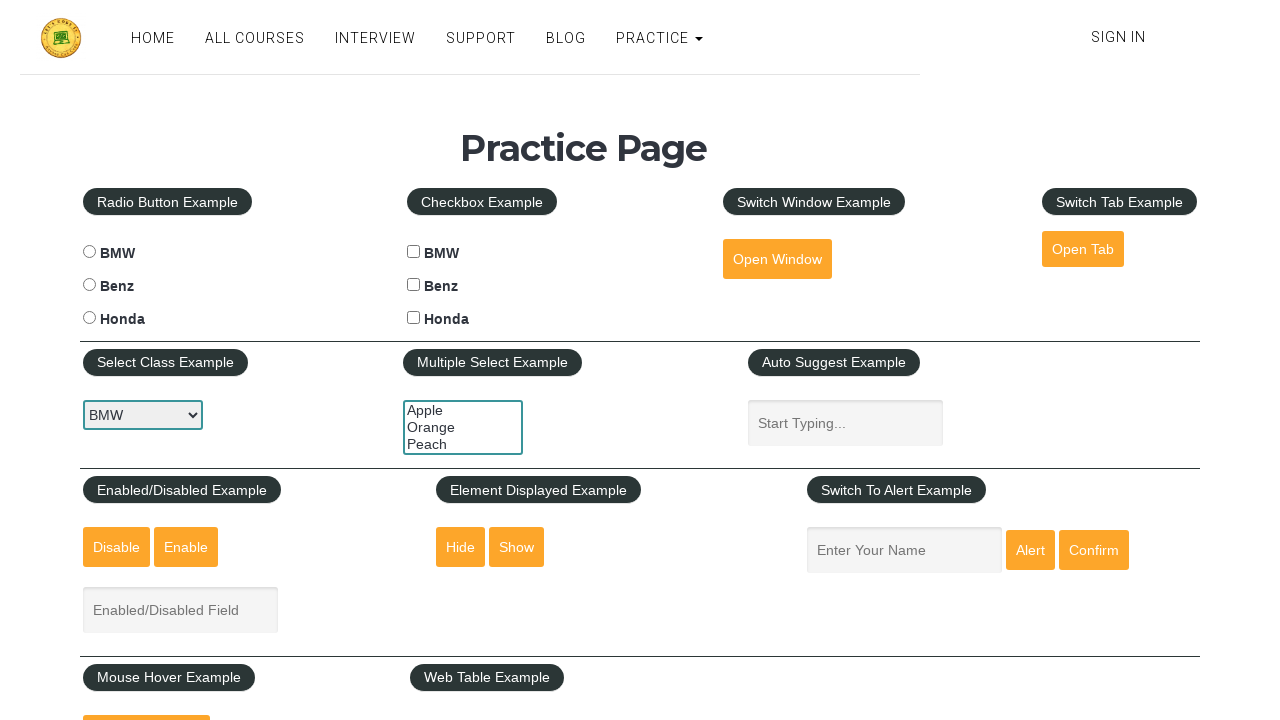

Set text in hidden textbox using JavaScript: 'enter hidden input'
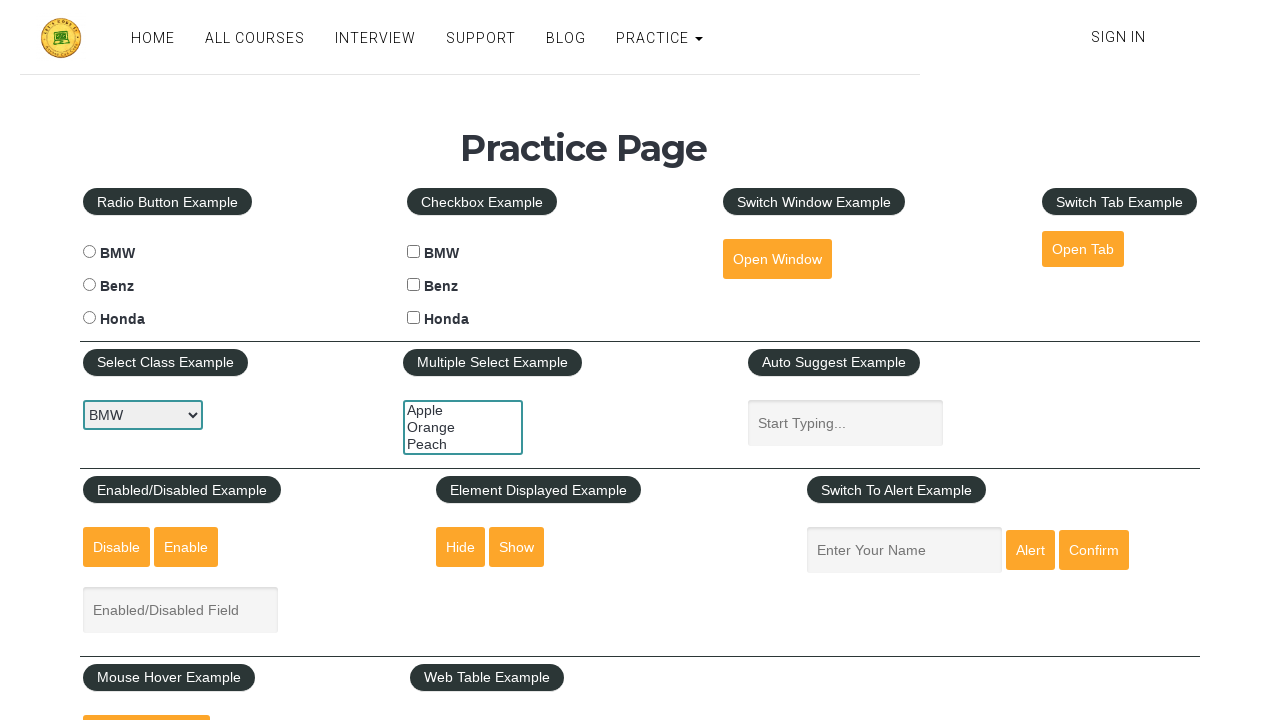

Clicked button to show the textbox again at (517, 547) on #show-textbox
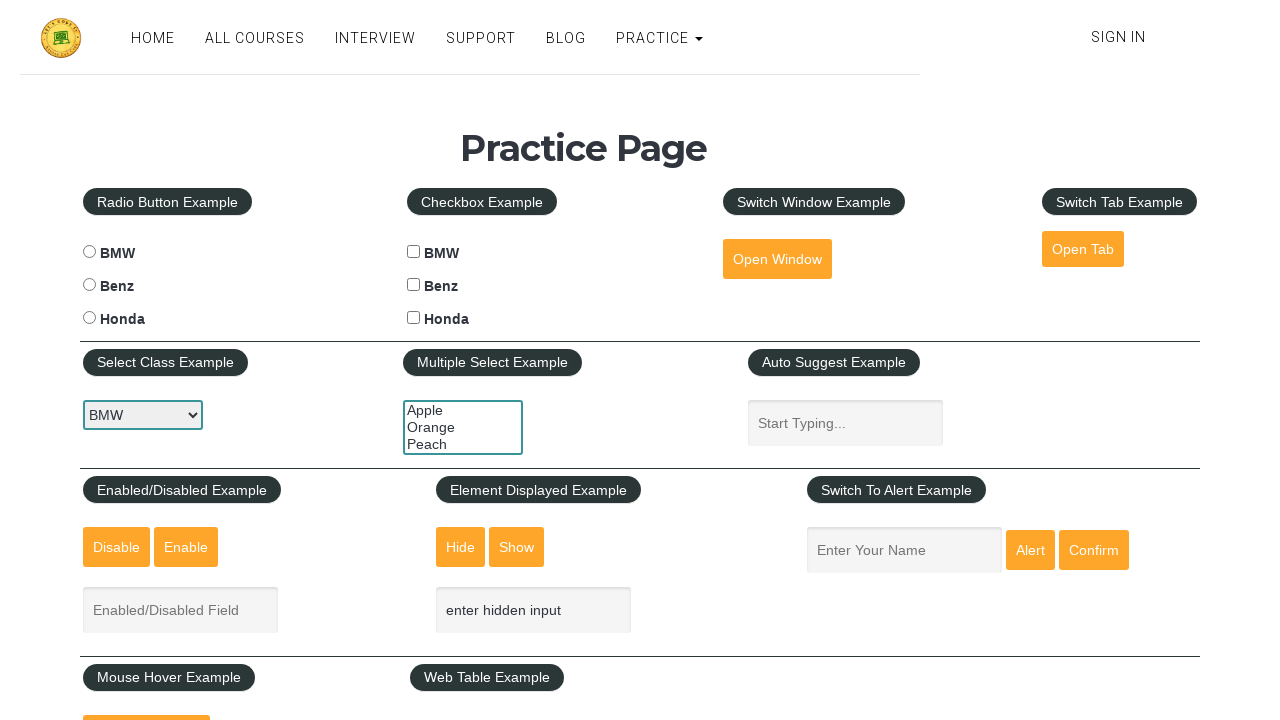

Waited 1 second to verify the text is visible in the textbox
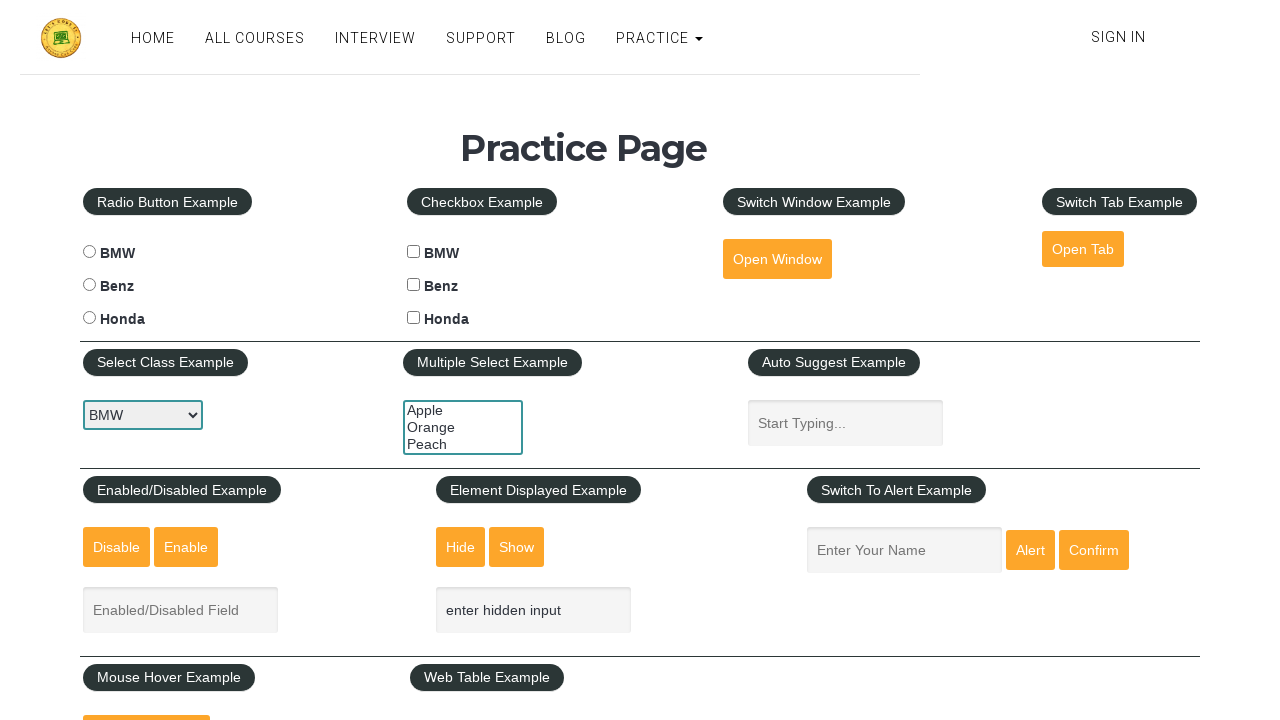

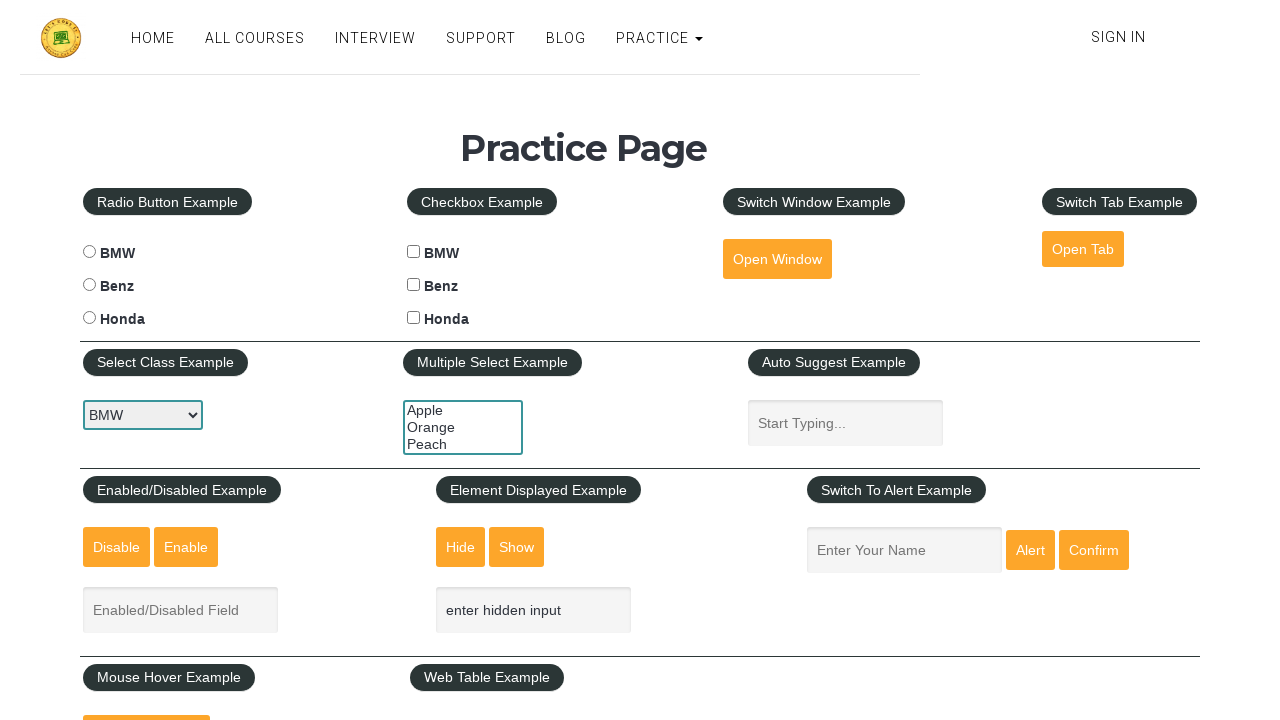